Tests browser tab switching functionality by clicking a button to open a new tab, switching to it, and interacting with an element in the new tab

Starting URL: https://demoqa.com/browser-windows

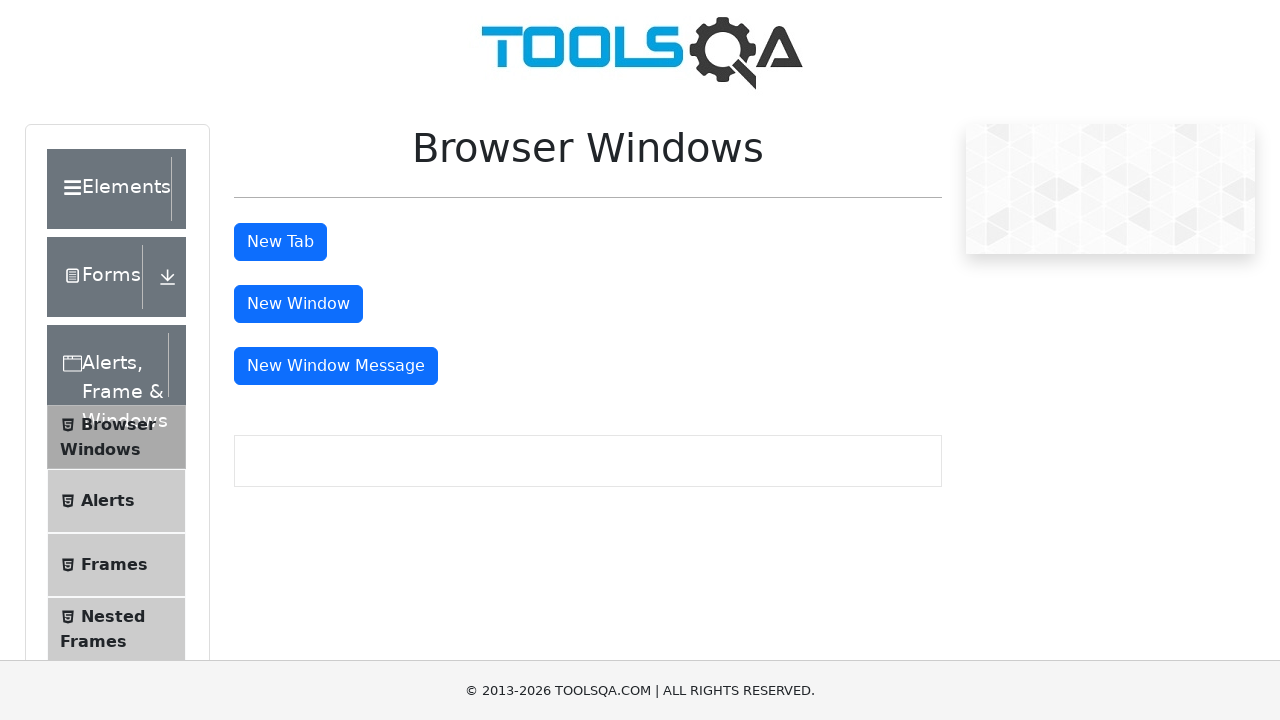

Clicked tab button to open new tab at (280, 242) on #tabButton
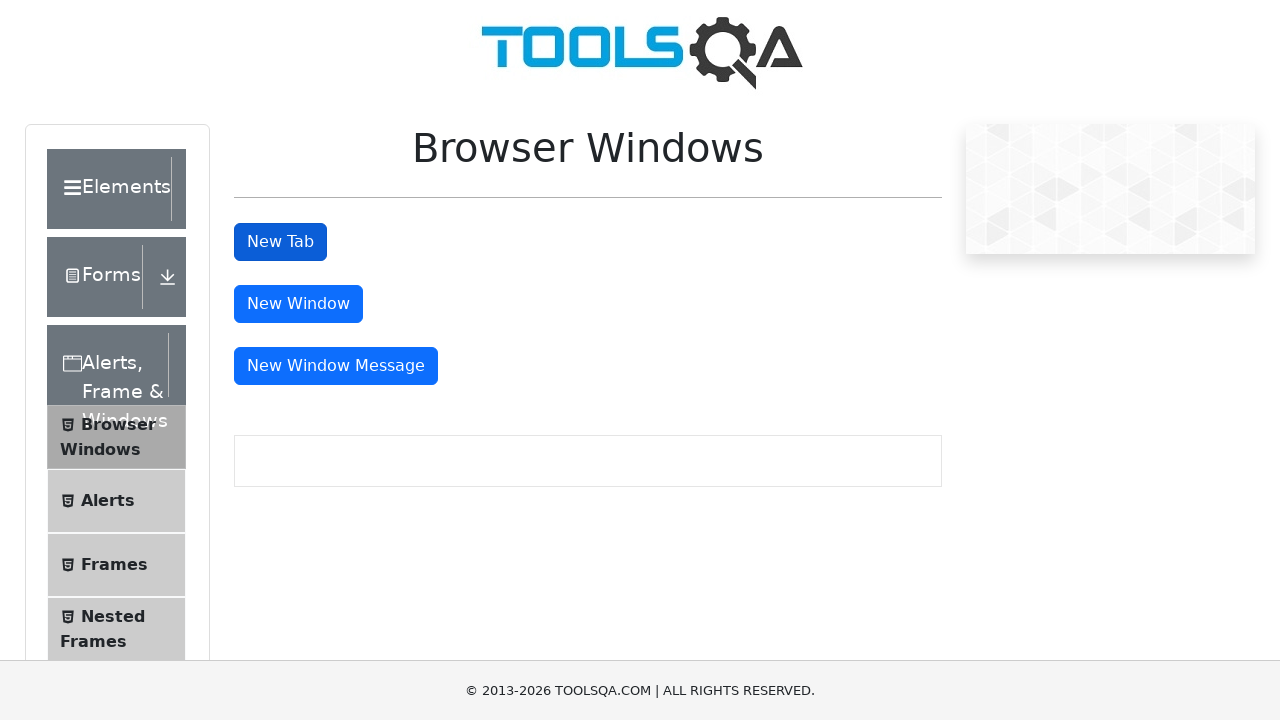

New tab opened and captured
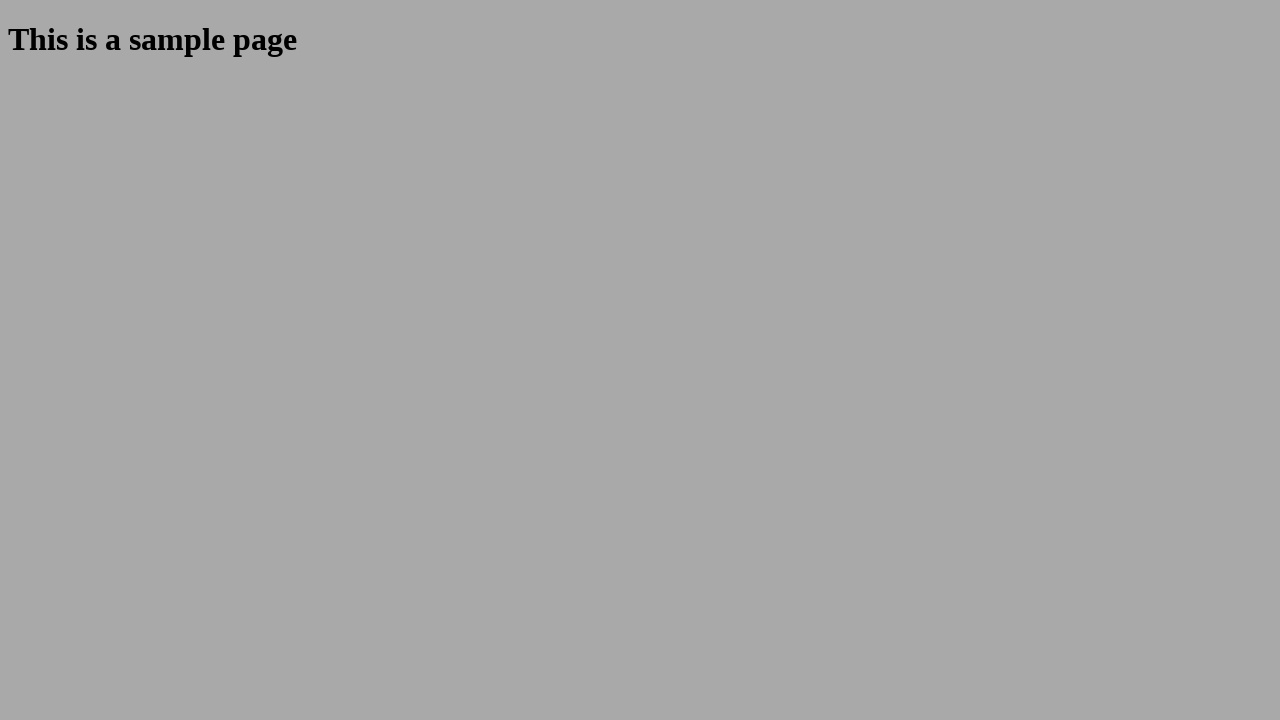

New tab page loaded completely
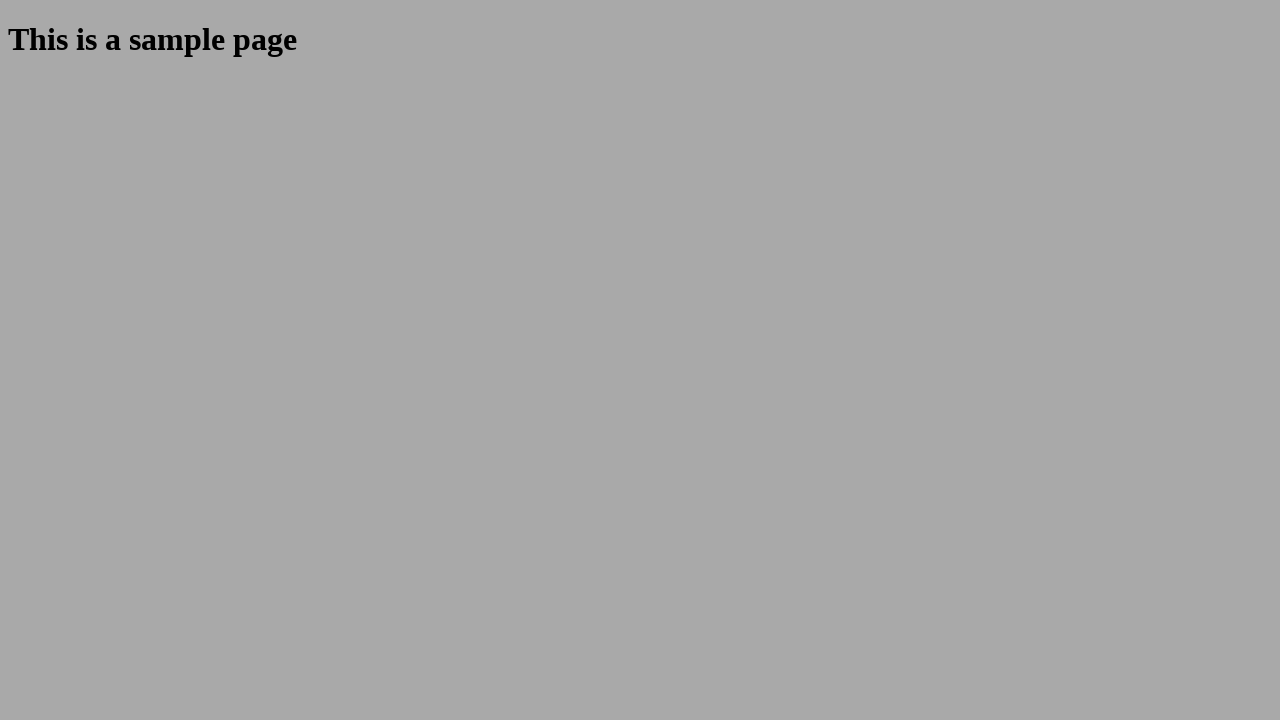

Clicked sample heading element in new tab at (640, 40) on #sampleHeading
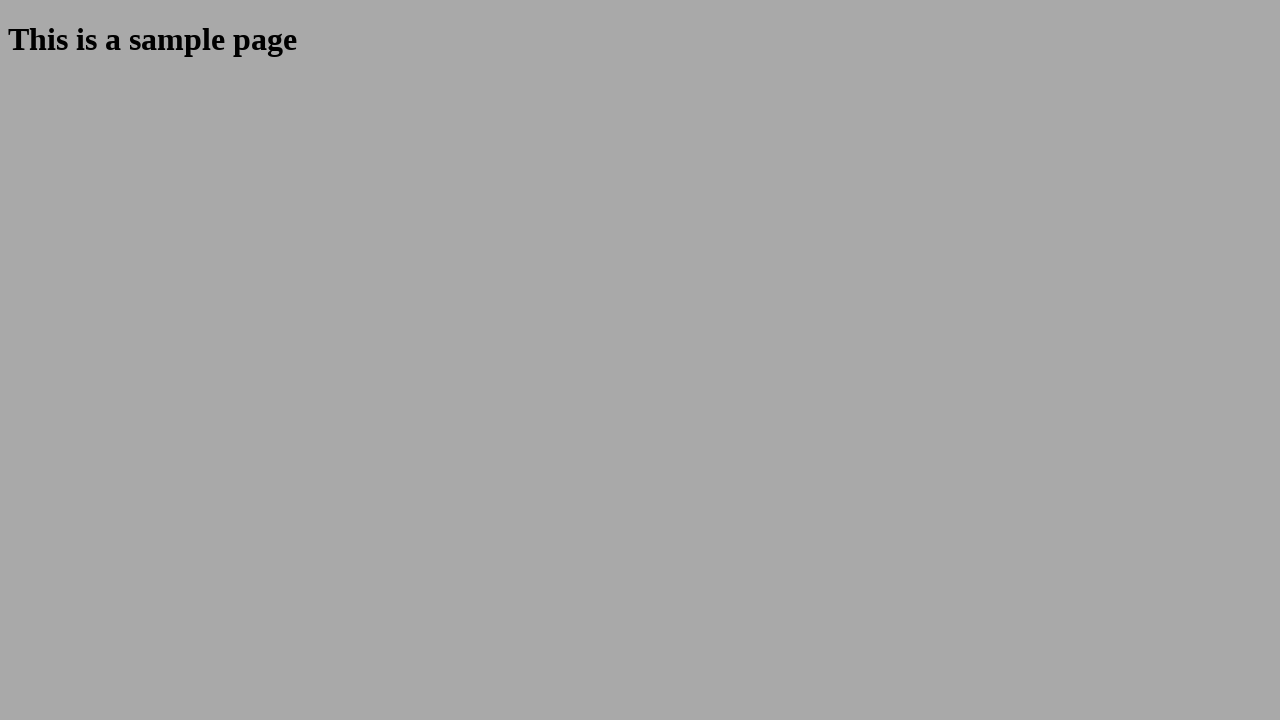

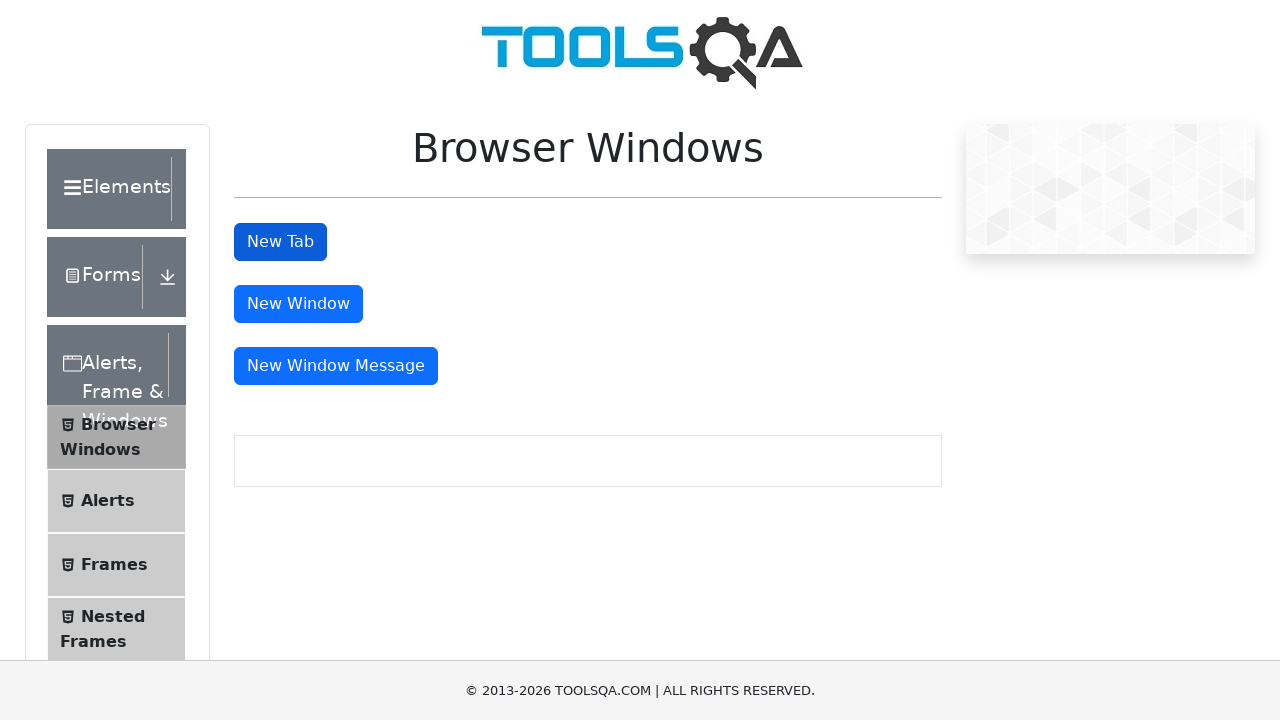